Tests drag and drop functionality on jQuery UI demo page by dragging an element and dropping it onto a target area

Starting URL: http://jqueryui.com/droppable/

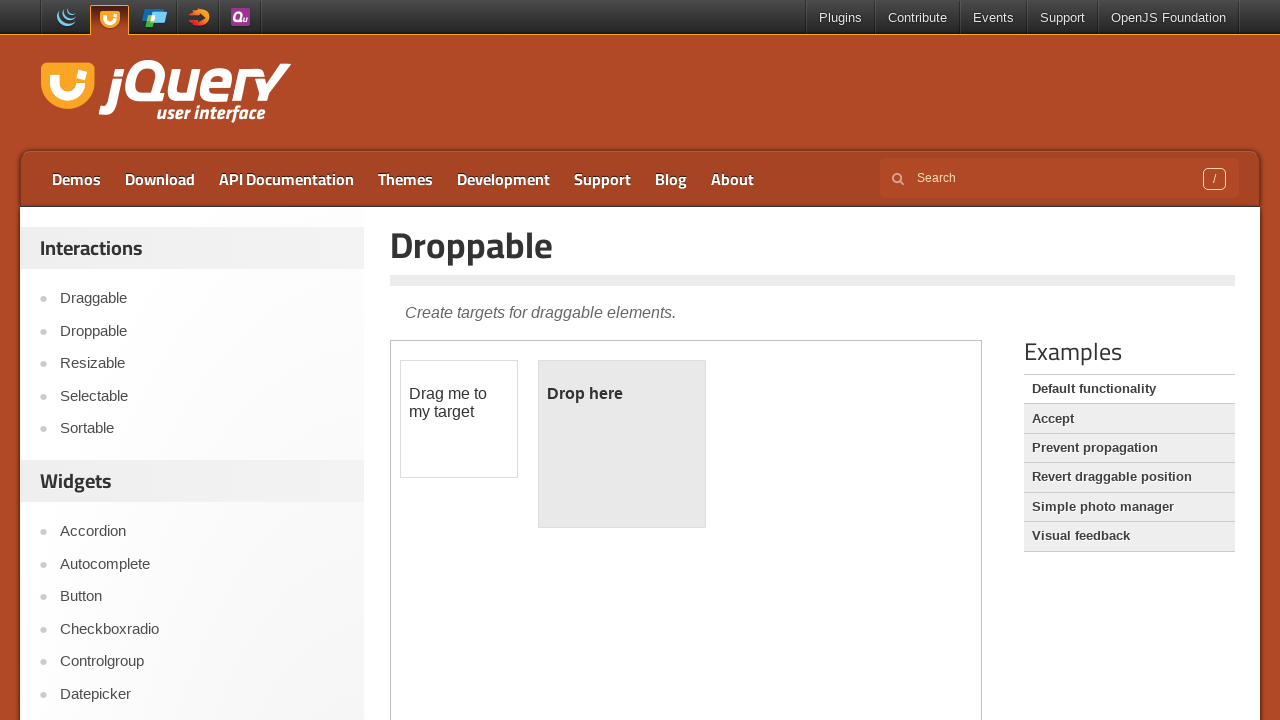

Located the iframe containing the jQuery UI demo
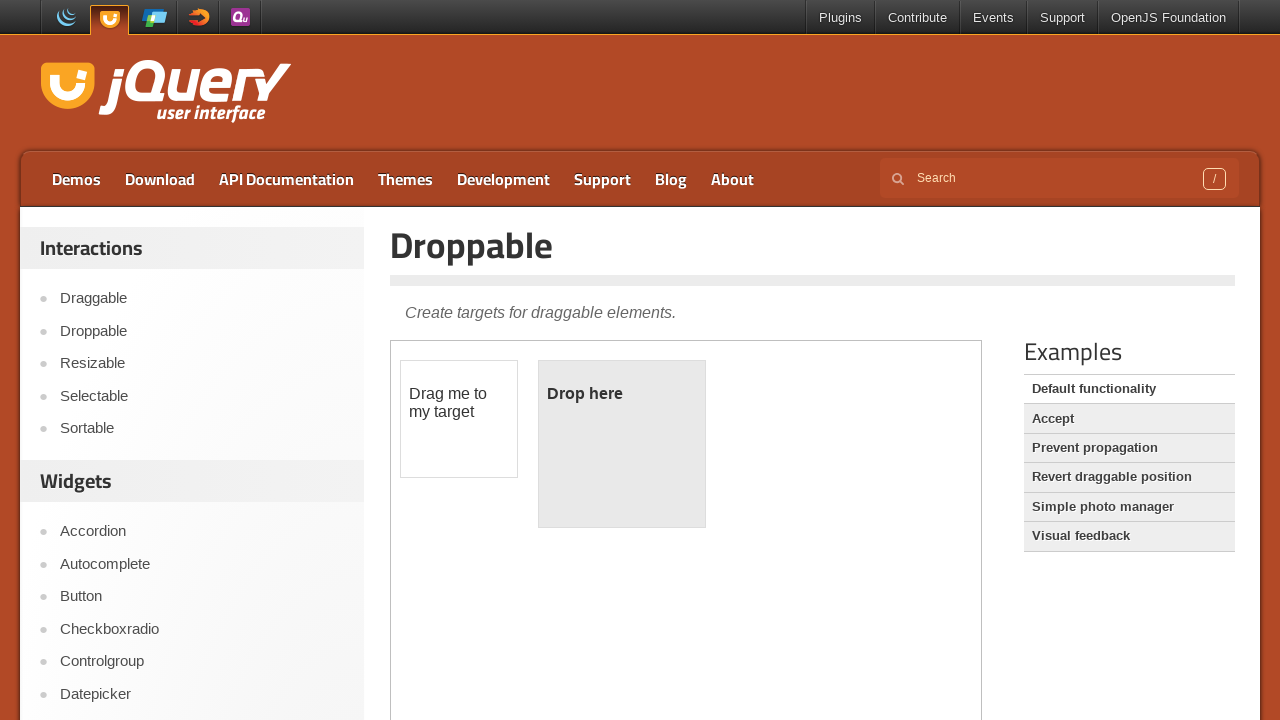

Located the draggable element
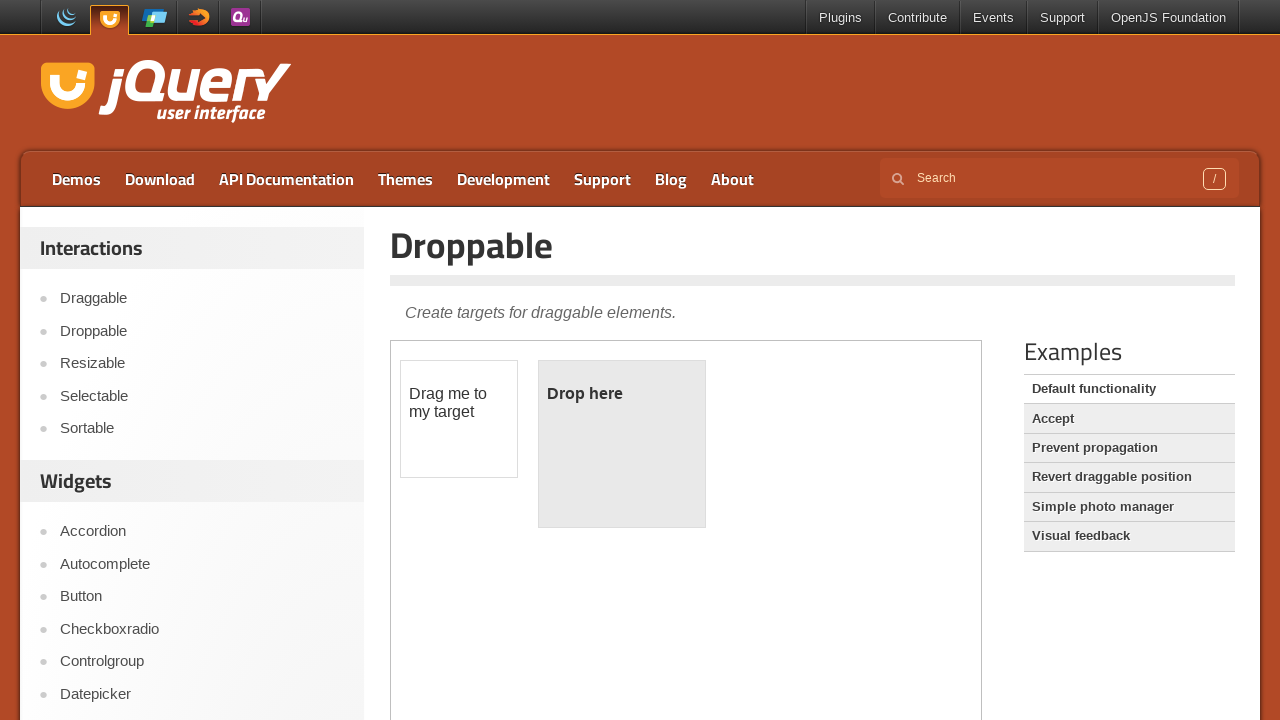

Located the droppable target area
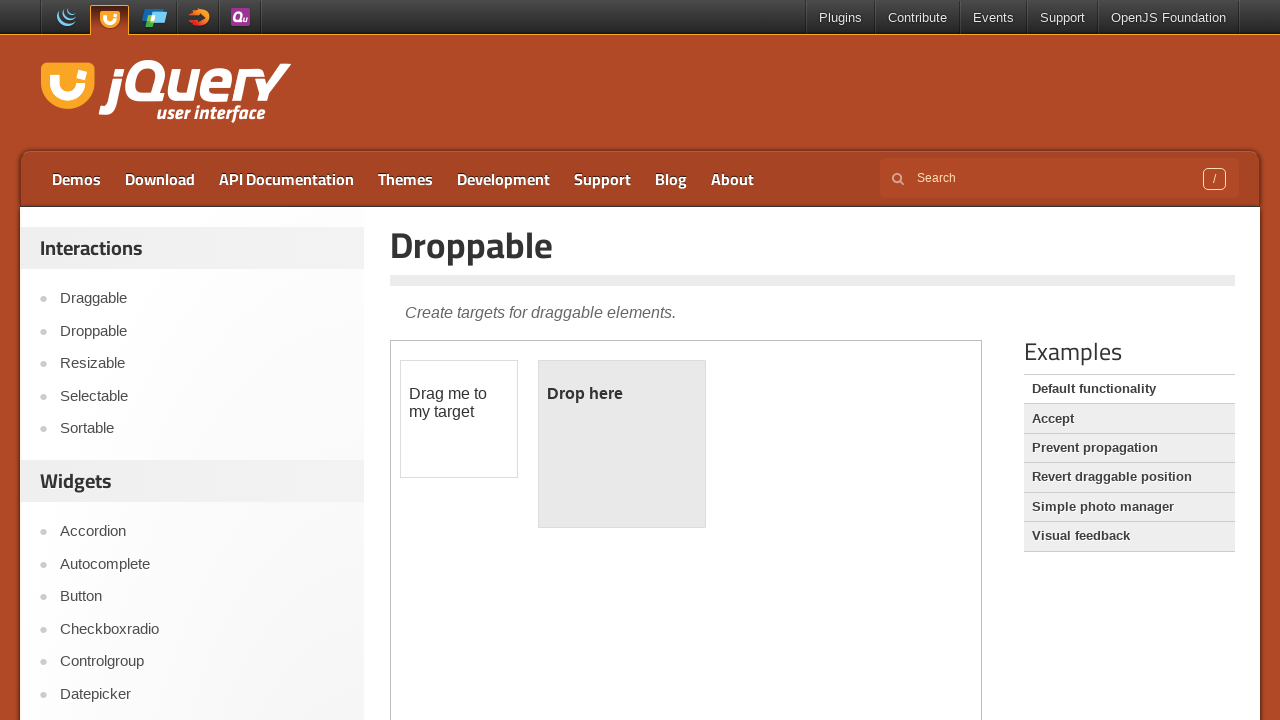

Dragged element onto the droppable target area at (622, 444)
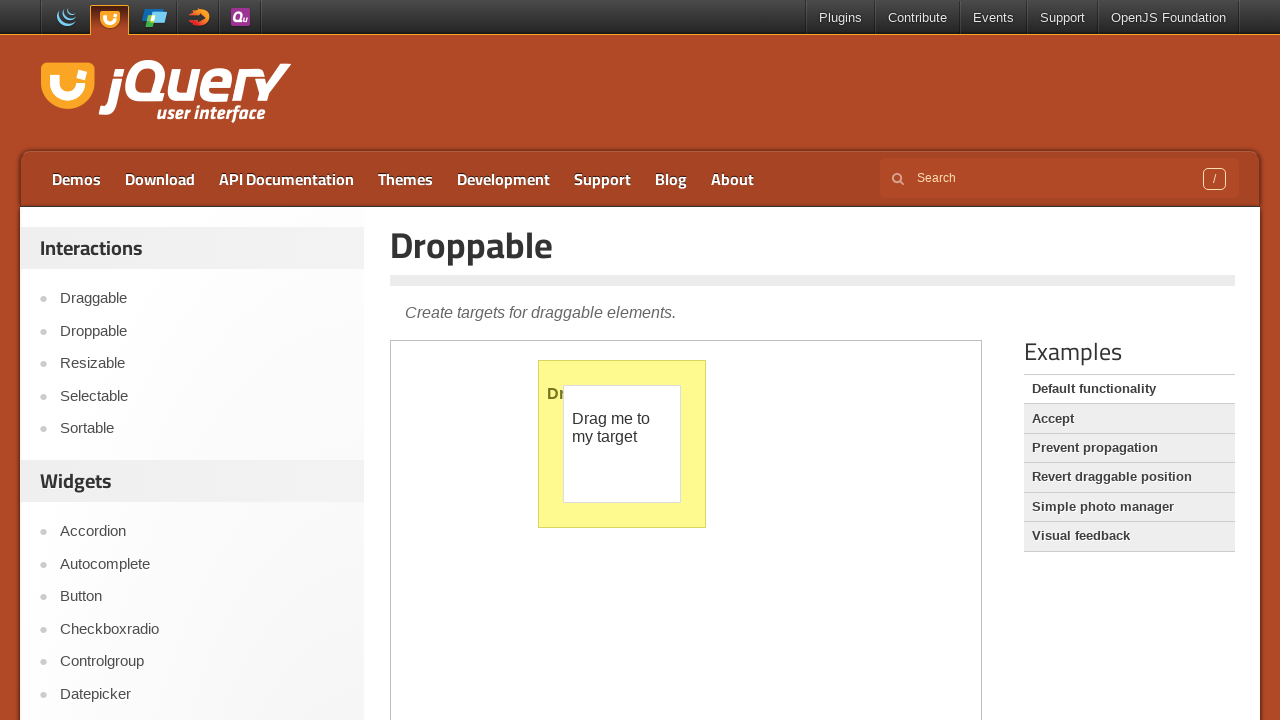

Waited 1 second to observe the drop result
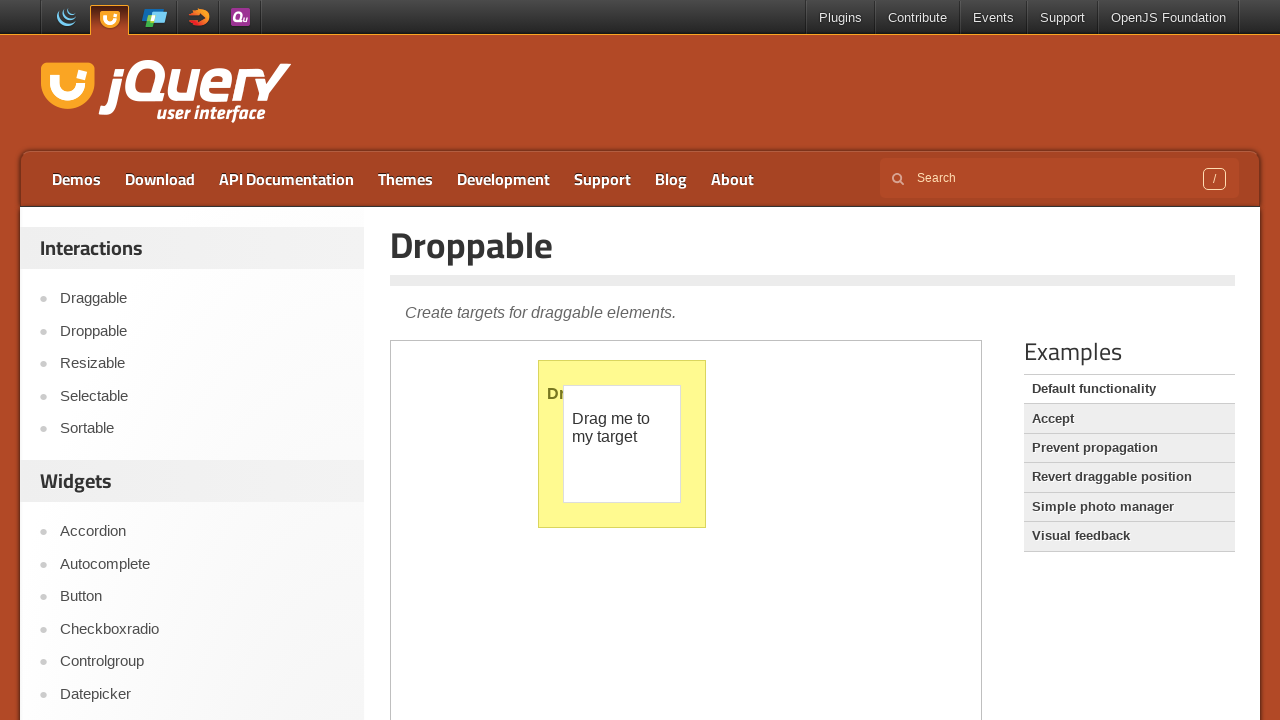

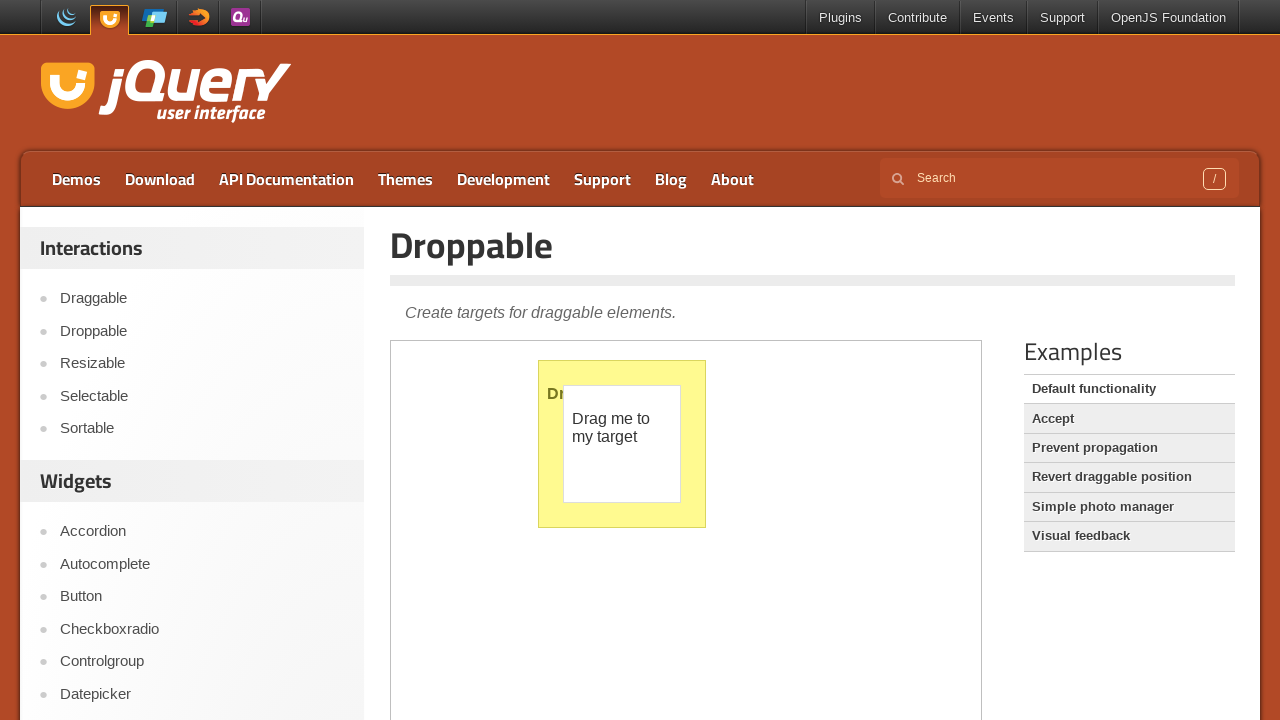